Opens YouTube homepage and verifies it loads successfully by navigating to the page.

Starting URL: https://www.youtube.com/

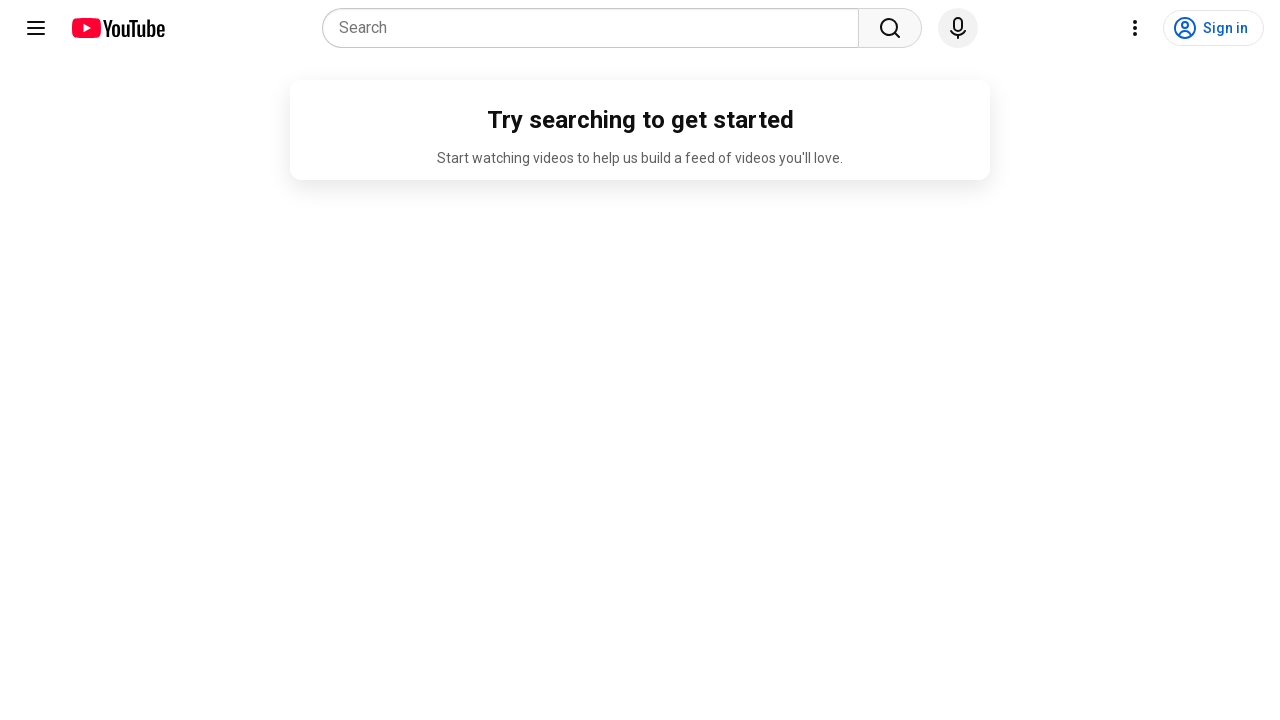

Navigated to YouTube homepage
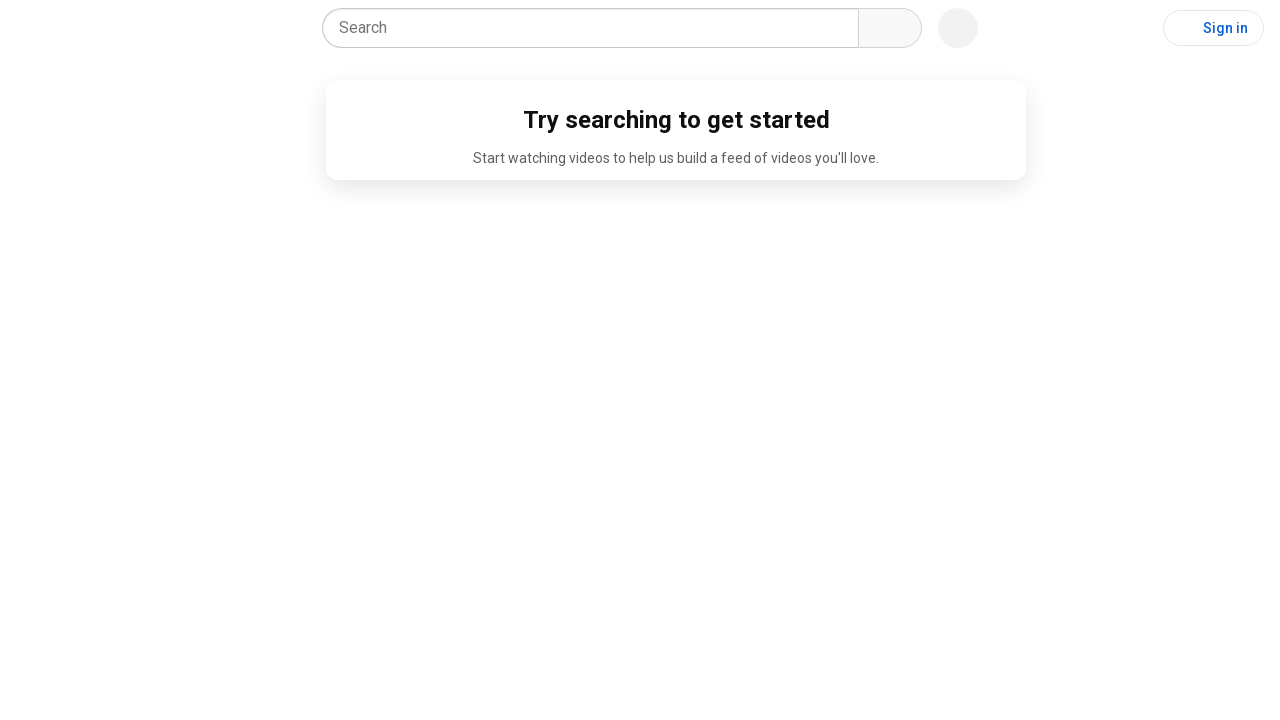

YouTube homepage loaded successfully - logo element found
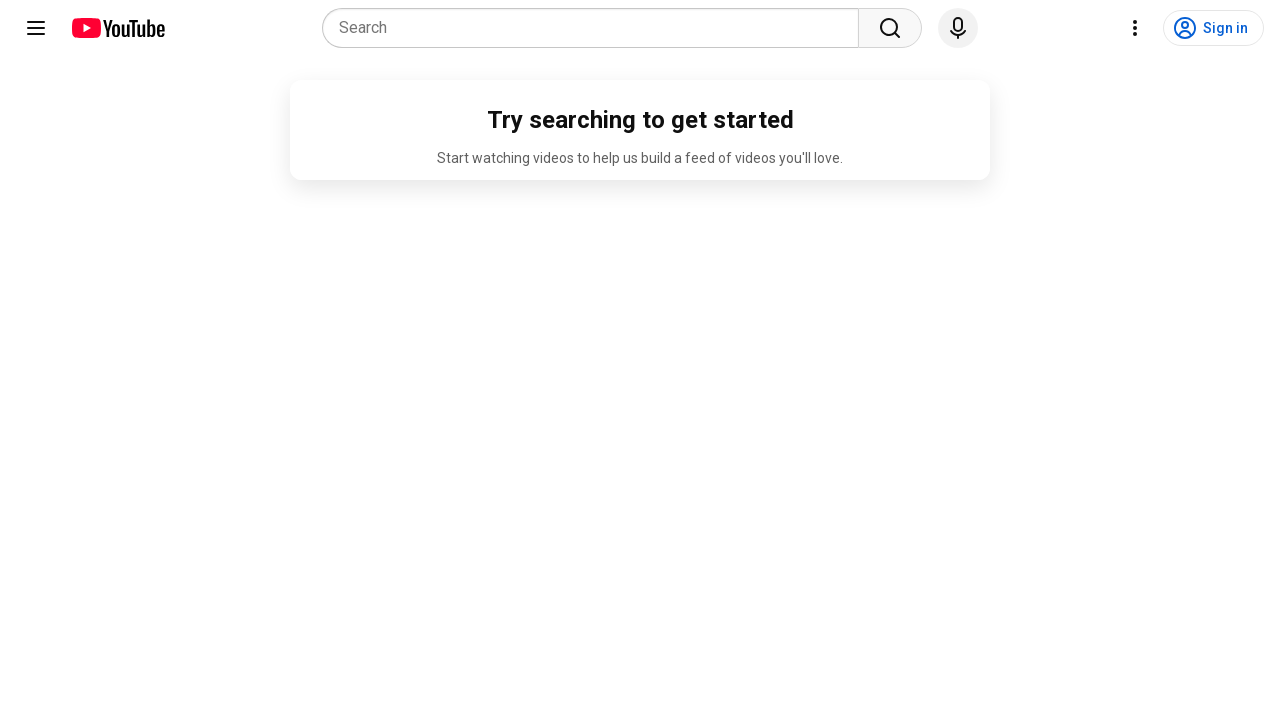

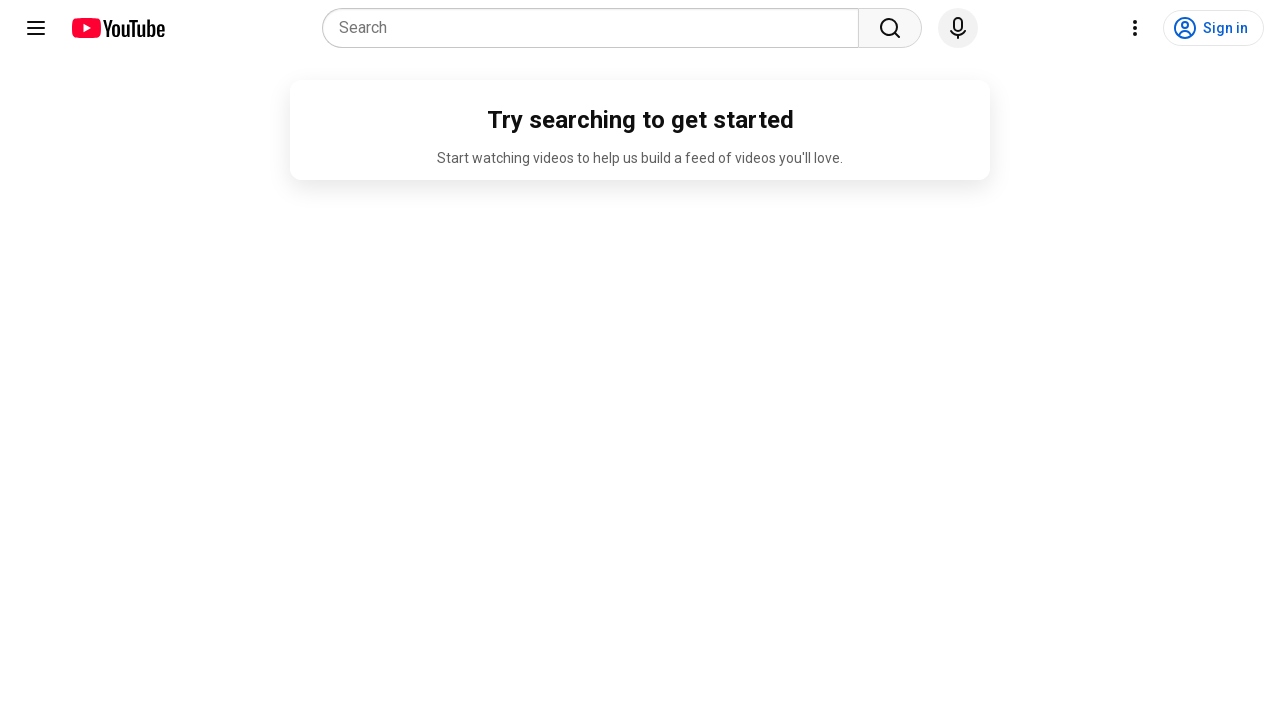